Tests navigation on a Selenium course content page by clicking on a heading to expand it and then clicking on a resume training link.

Starting URL: http://greenstech.in/selenium-course-content.html

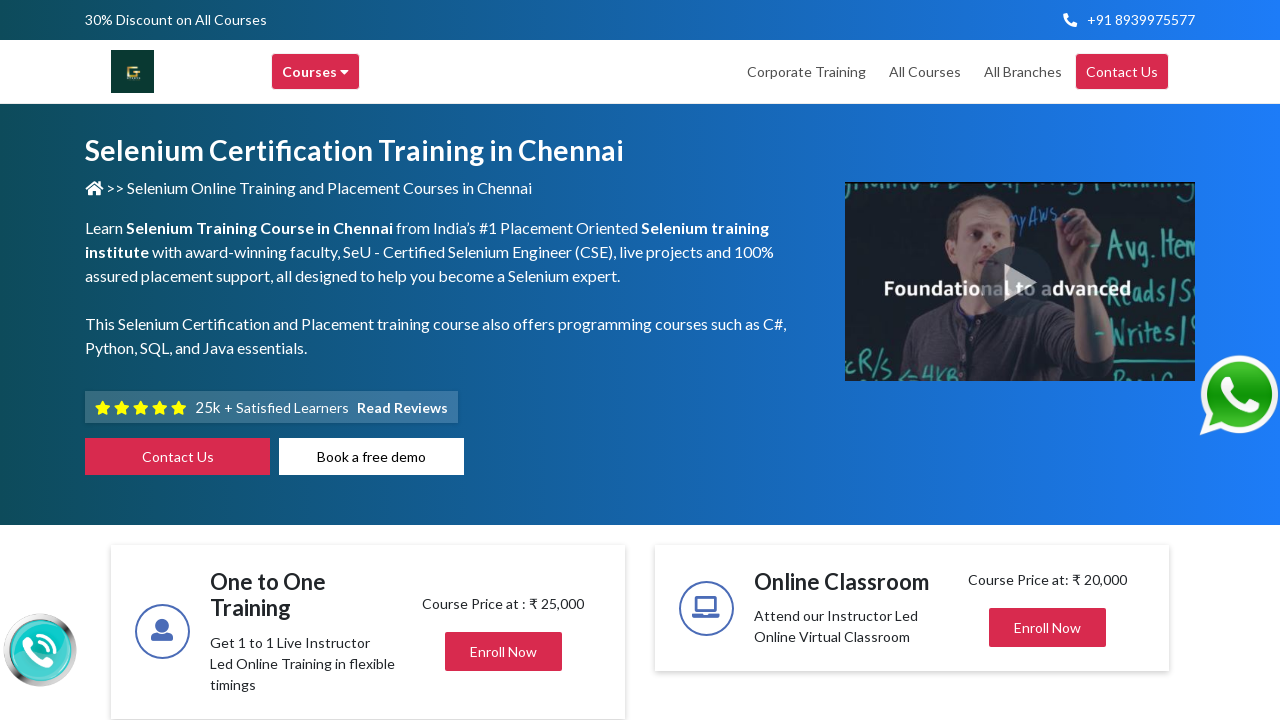

Clicked on heading section to expand it at (1048, 360) on div#heading201
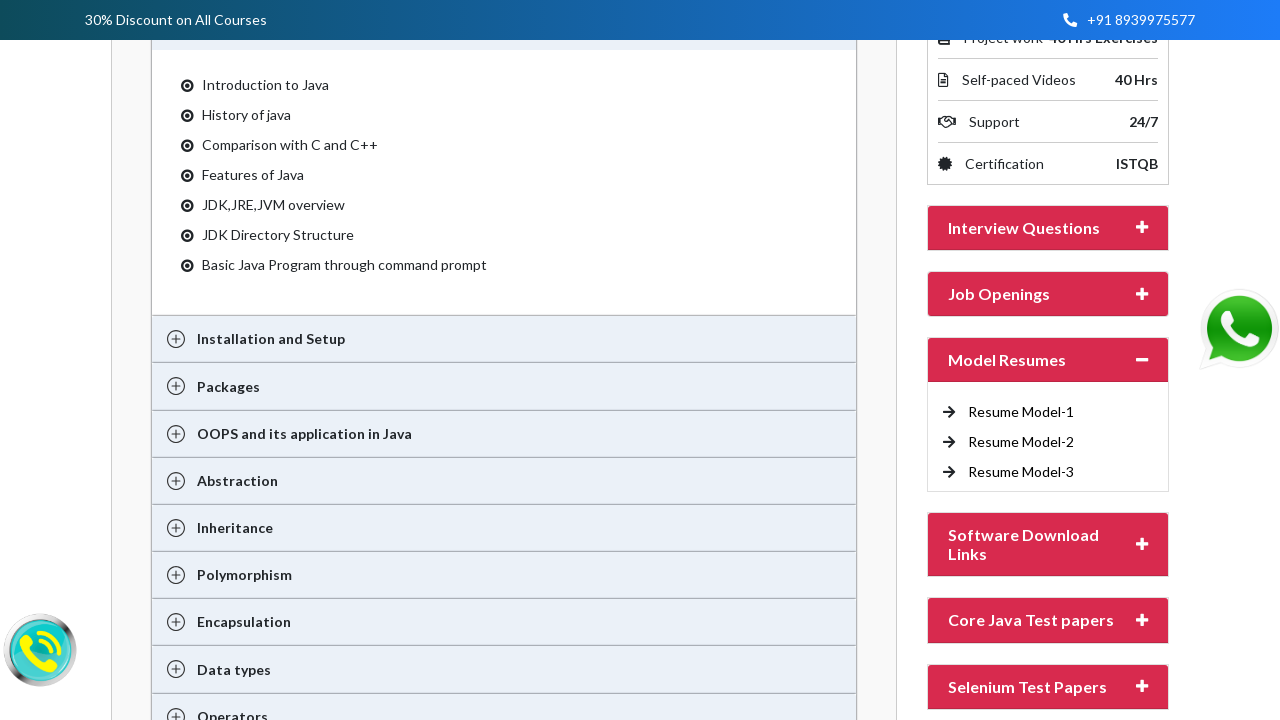

Clicked on Model Resume training link at (1021, 412) on a[title='Model Resume training in chennai']
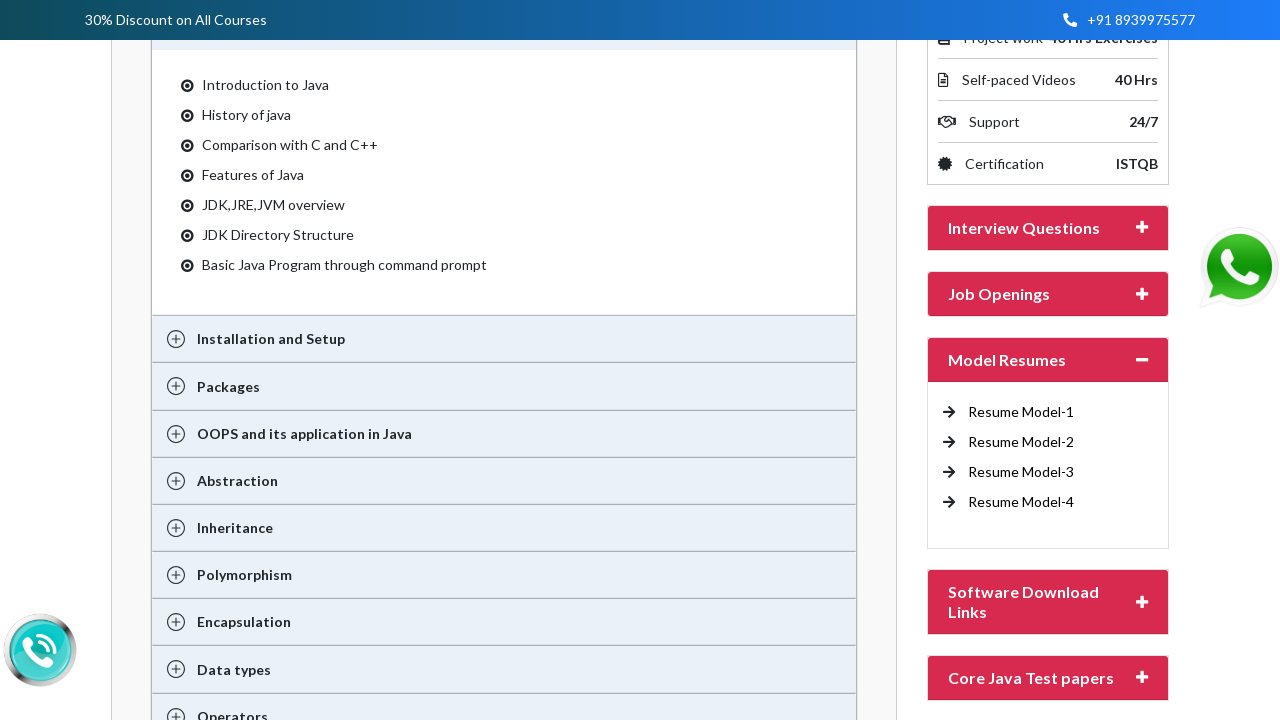

Waited for page navigation to complete
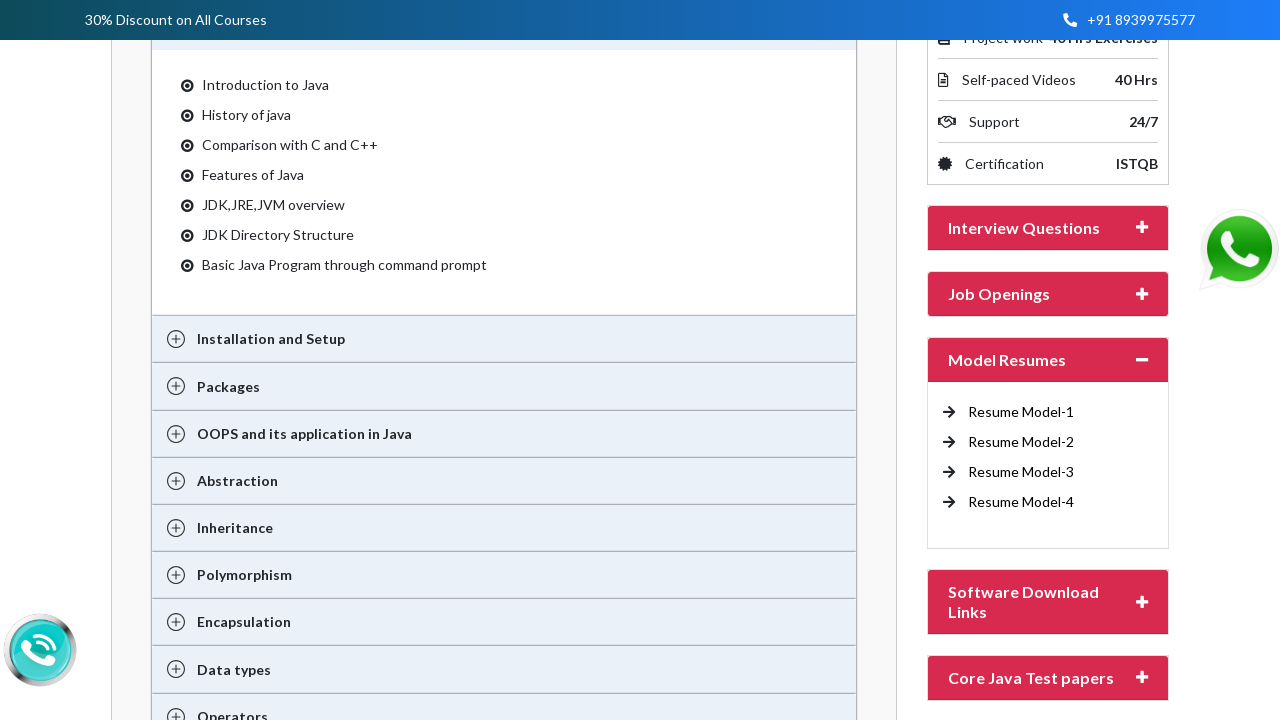

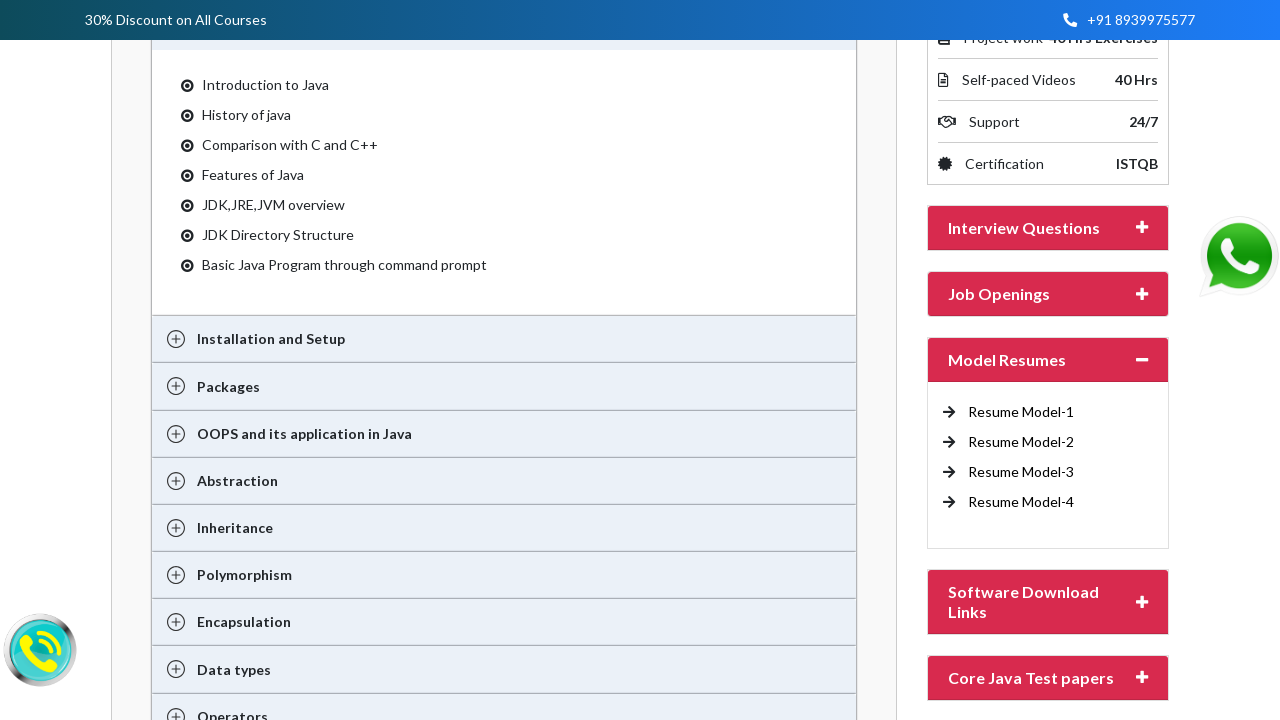